Tests a Selenium practice form by filling out personal information including name, gender, experience, date, profession, tools, continent selection, and command selection, then submits the form.

Starting URL: https://www.techlistic.com/p/selenium-practice-form.html

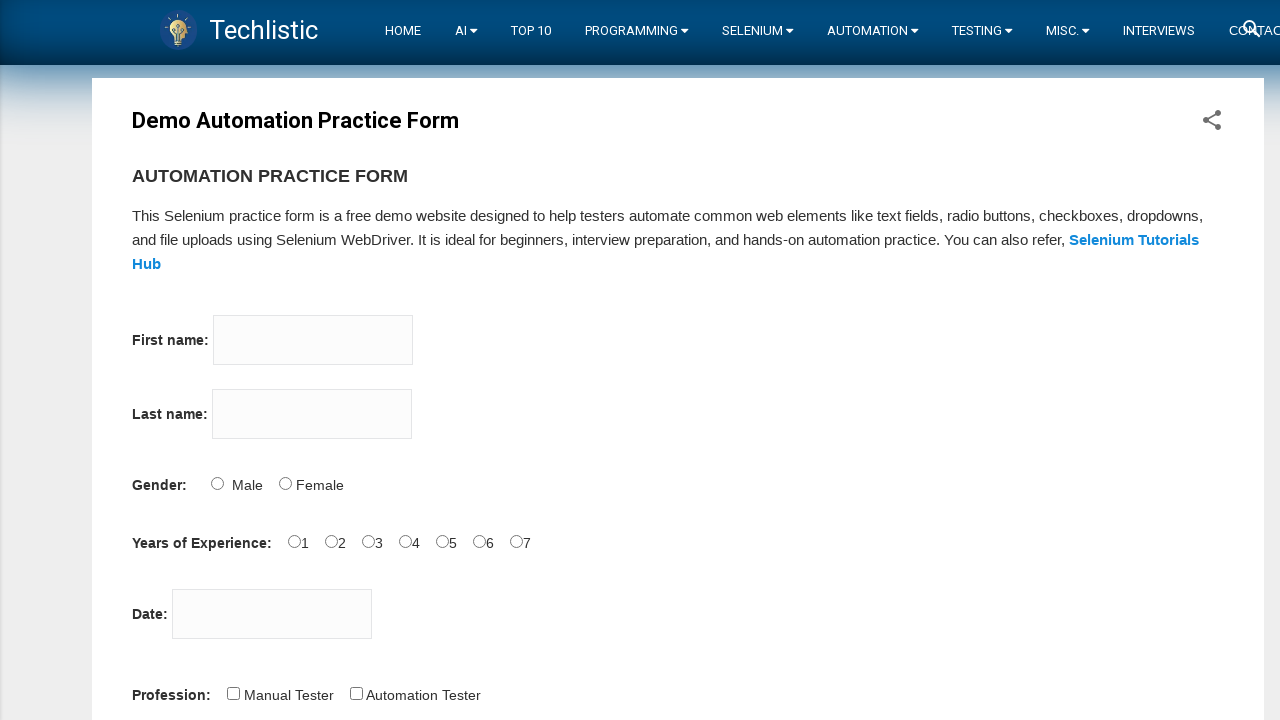

Filled firstname field with 'Tarık' on input[name='firstname']
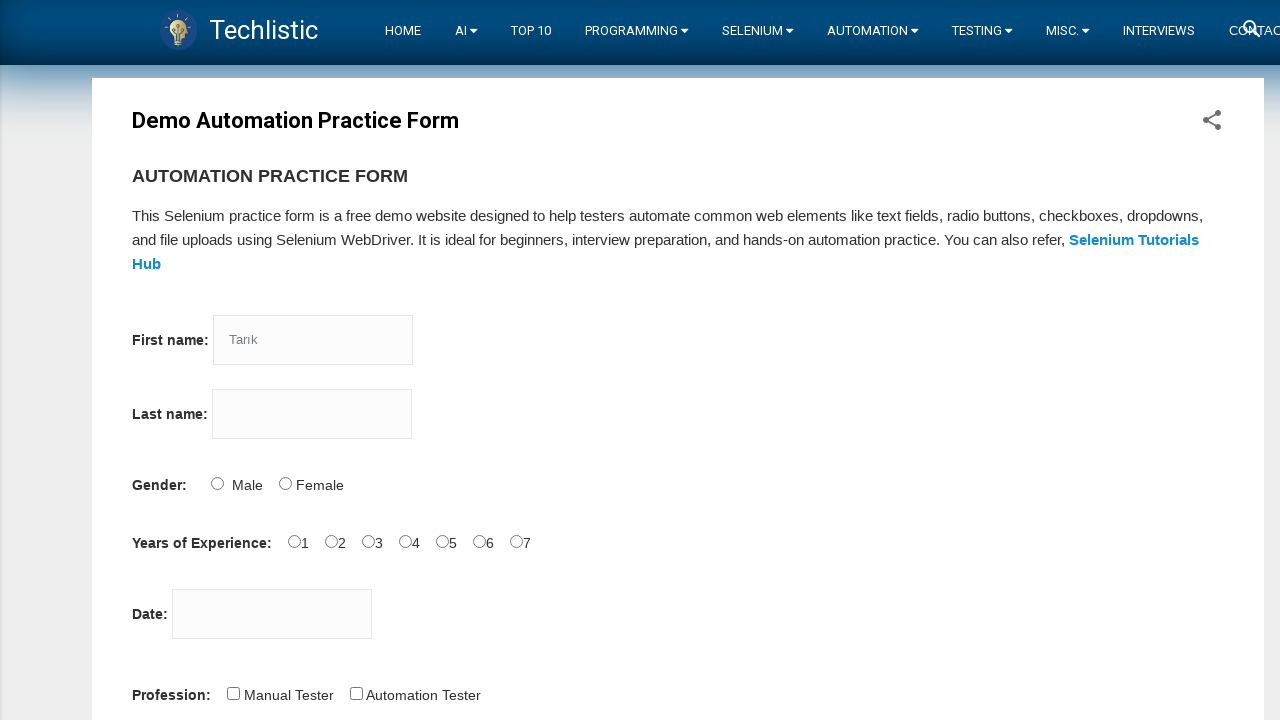

Filled lastname field with 'KILIÇKAYA' on input[name='lastname']
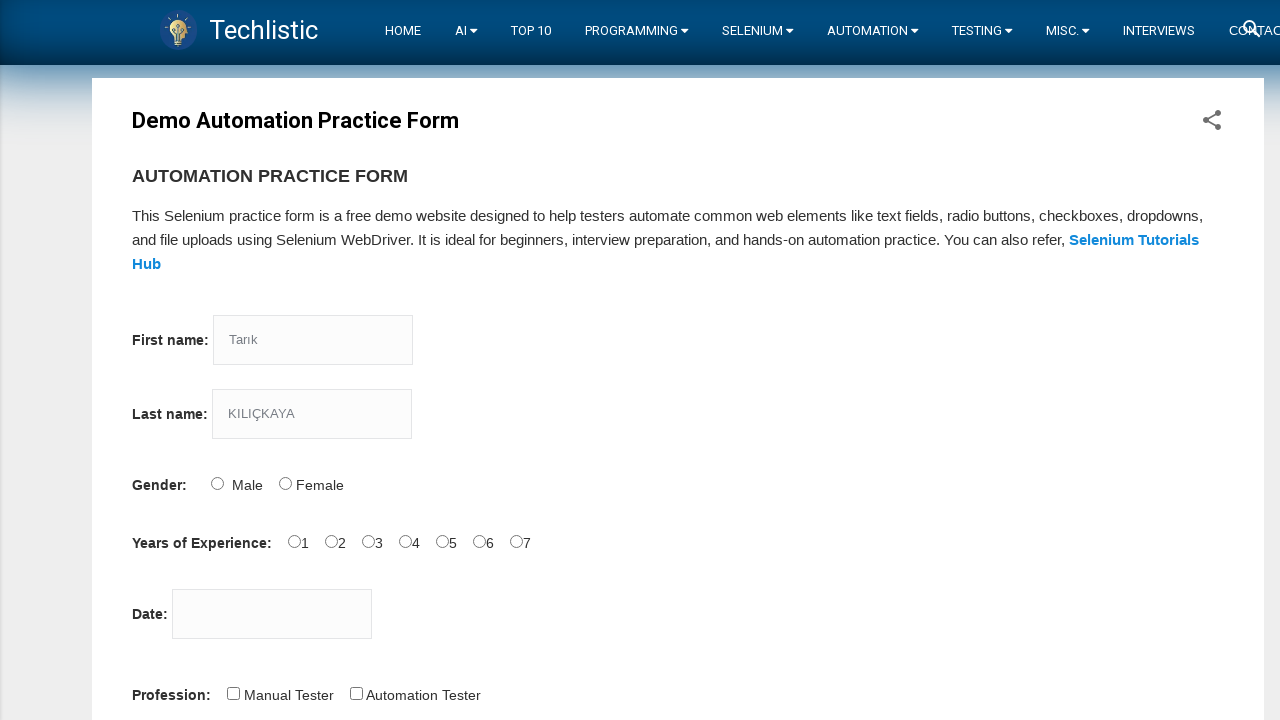

Selected Male gender option at (217, 483) on #sex-0
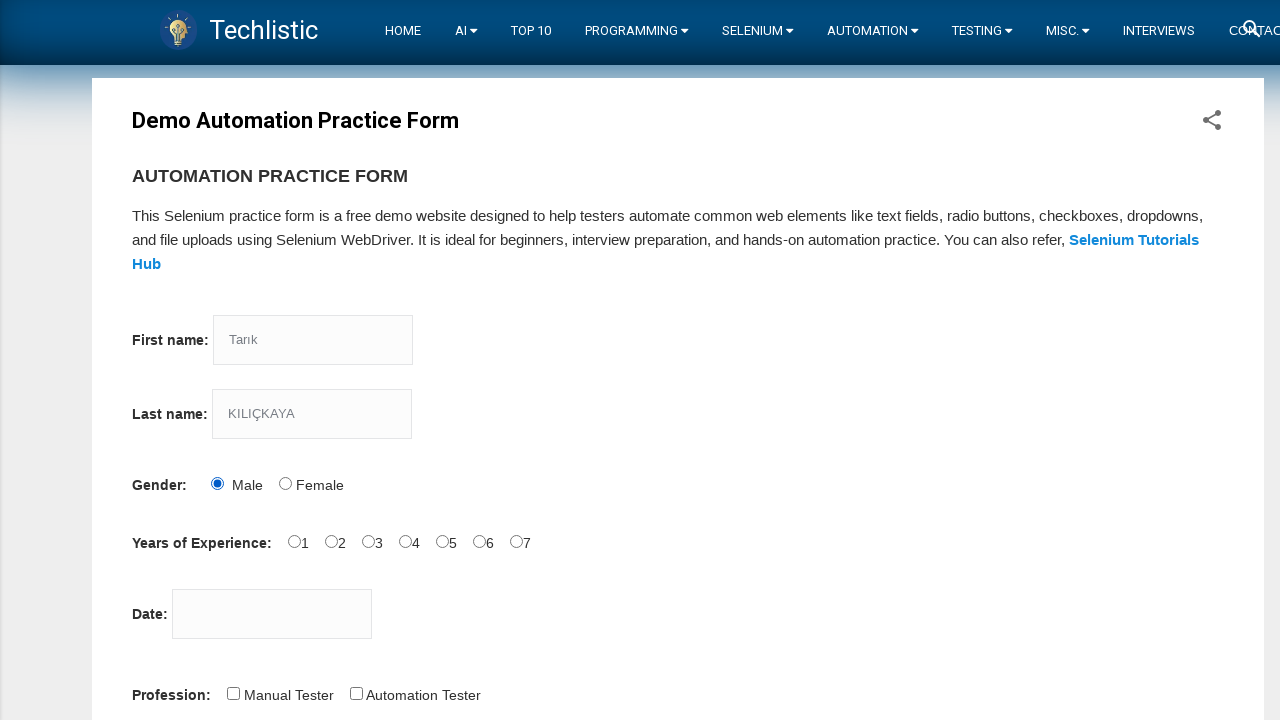

Selected 0-2 years experience option at (294, 541) on #exp-0
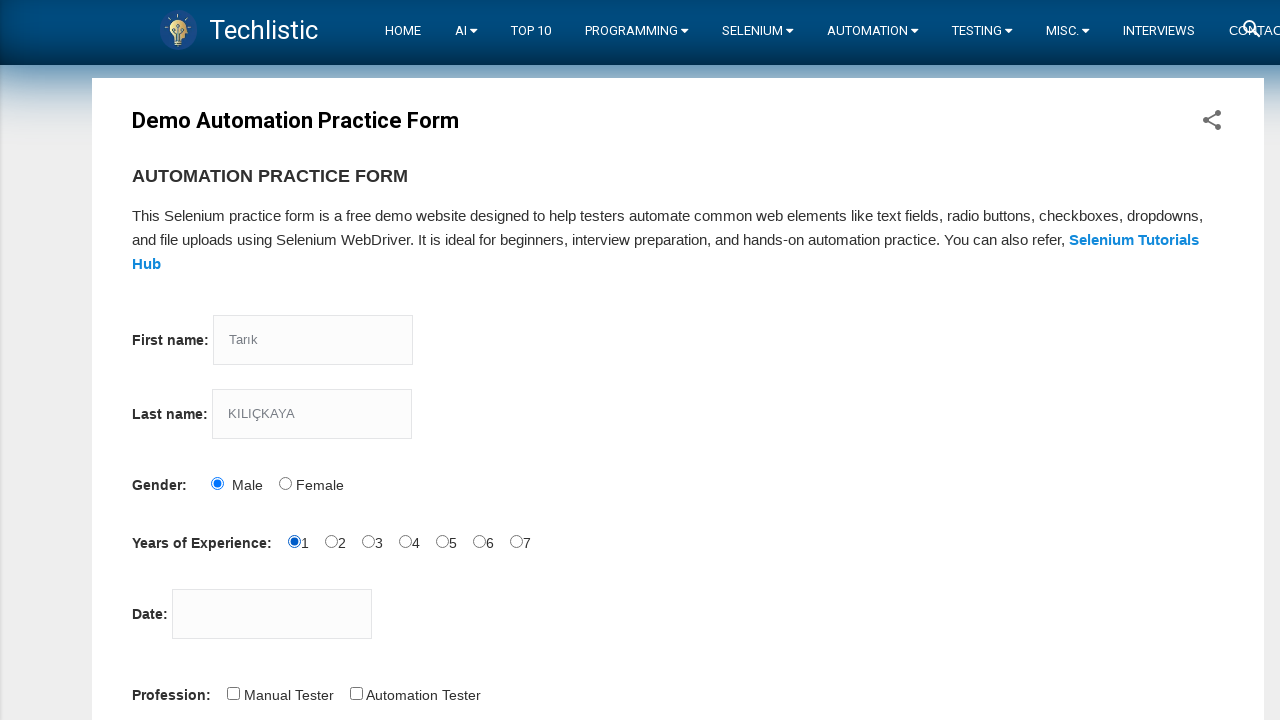

Filled date field with '28.09.2022' on #datepicker
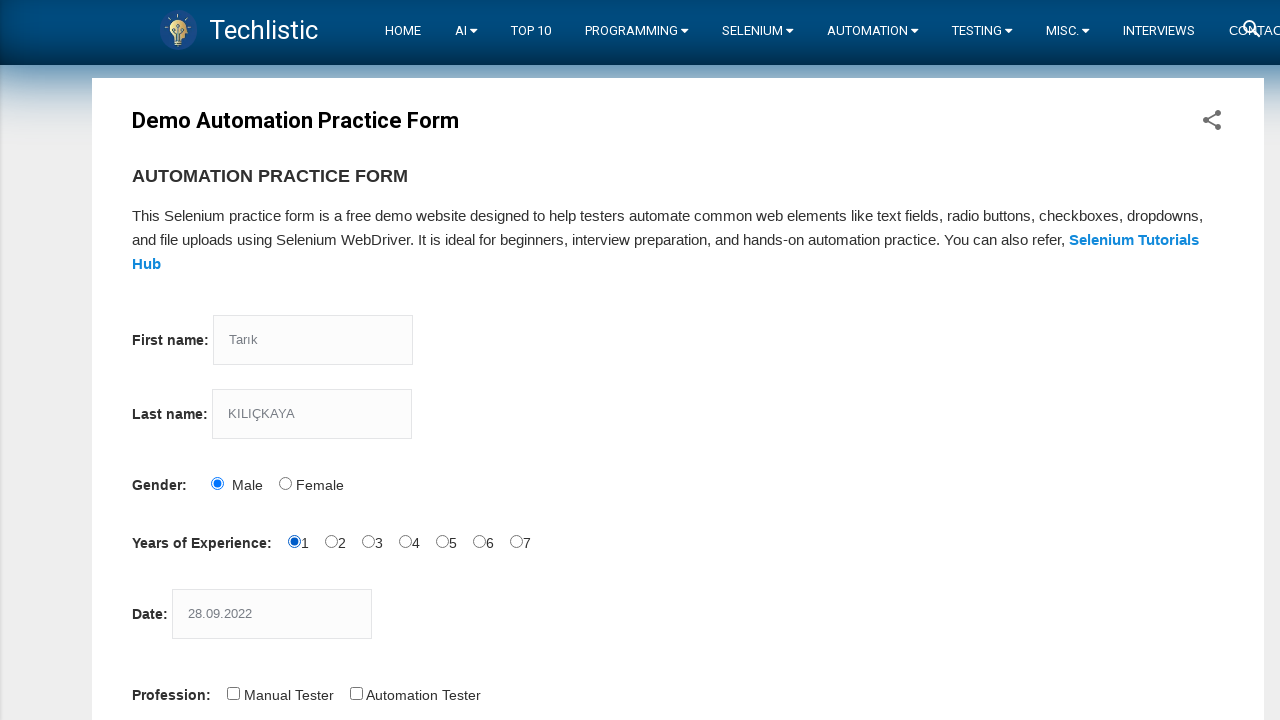

Selected Automation Tester profession at (356, 693) on #profession-1
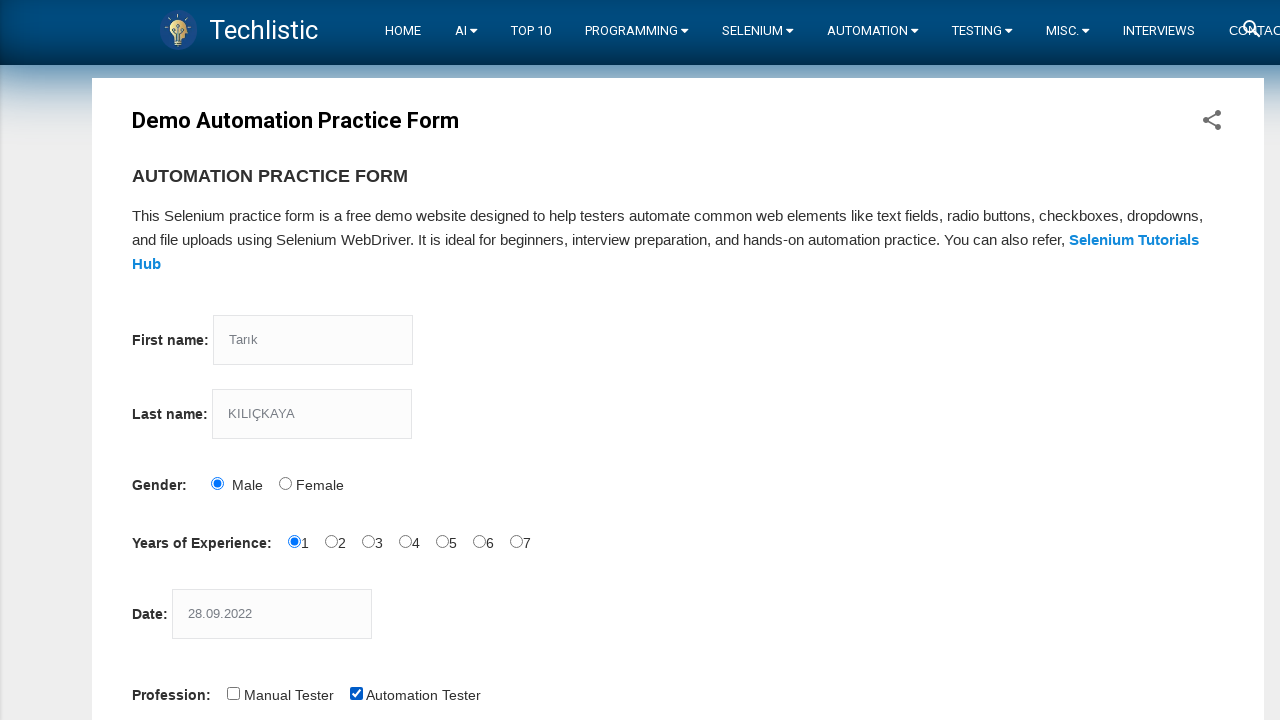

Selected Selenium Webdriver tool at (446, 360) on #tool-2
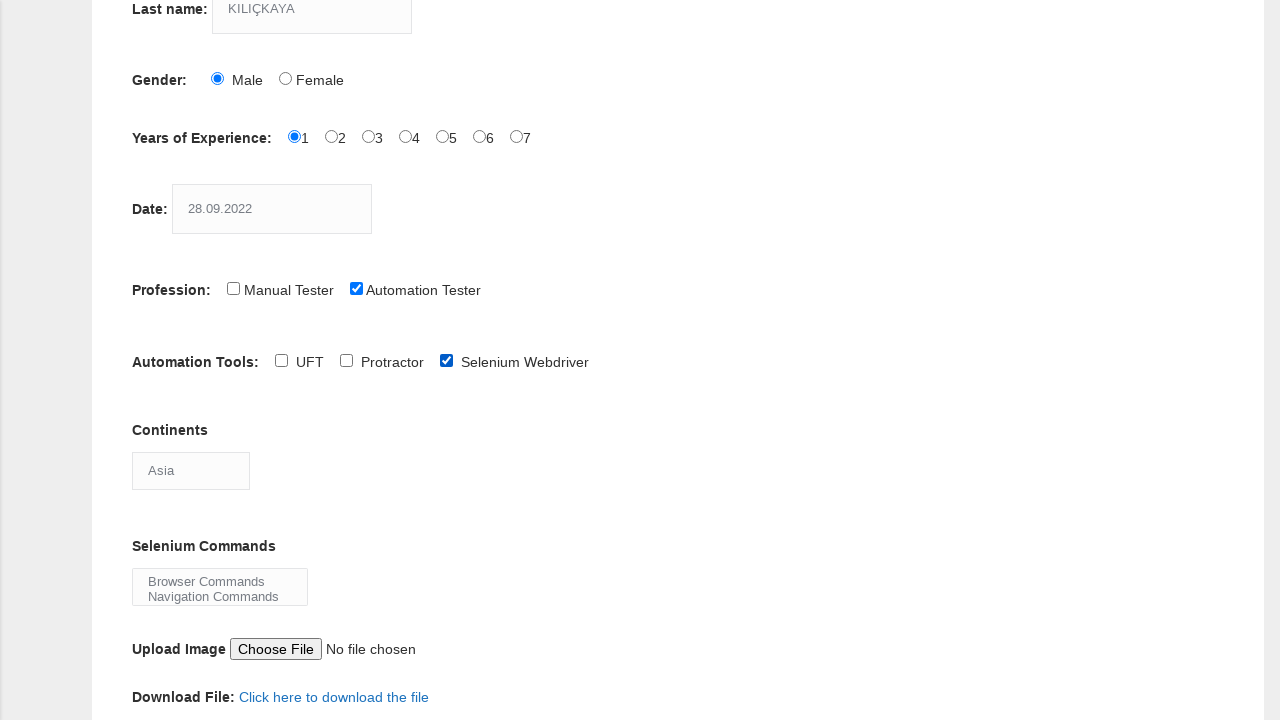

Selected Antartica continent on #continents
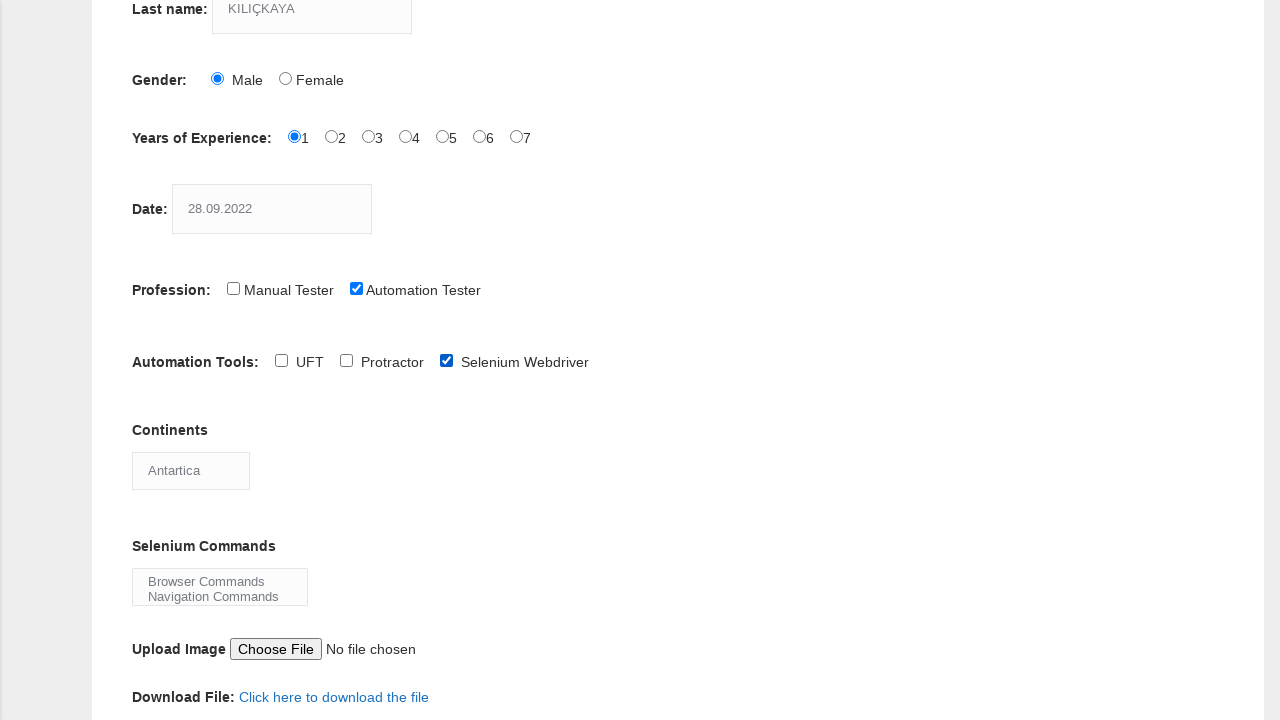

Selected first selenium command option at (220, 581) on #selenium_commands option:first-child
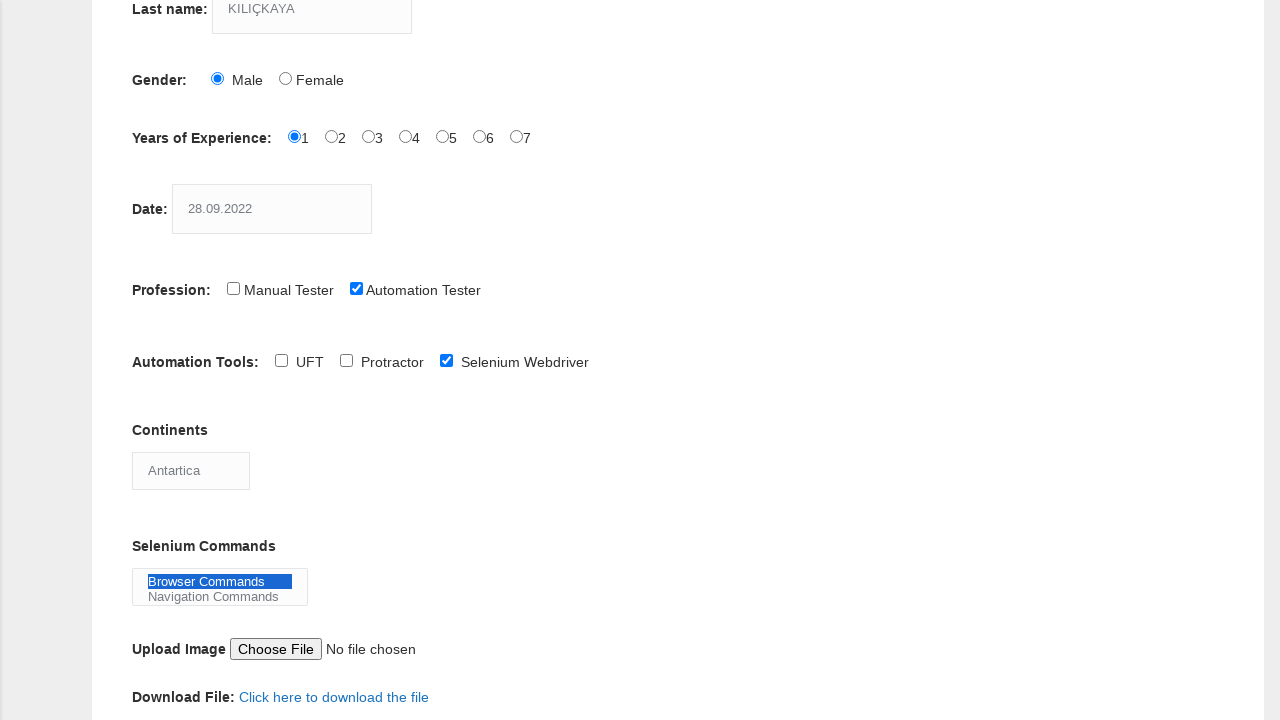

Clicked submit button to submit form at (157, 360) on #submit
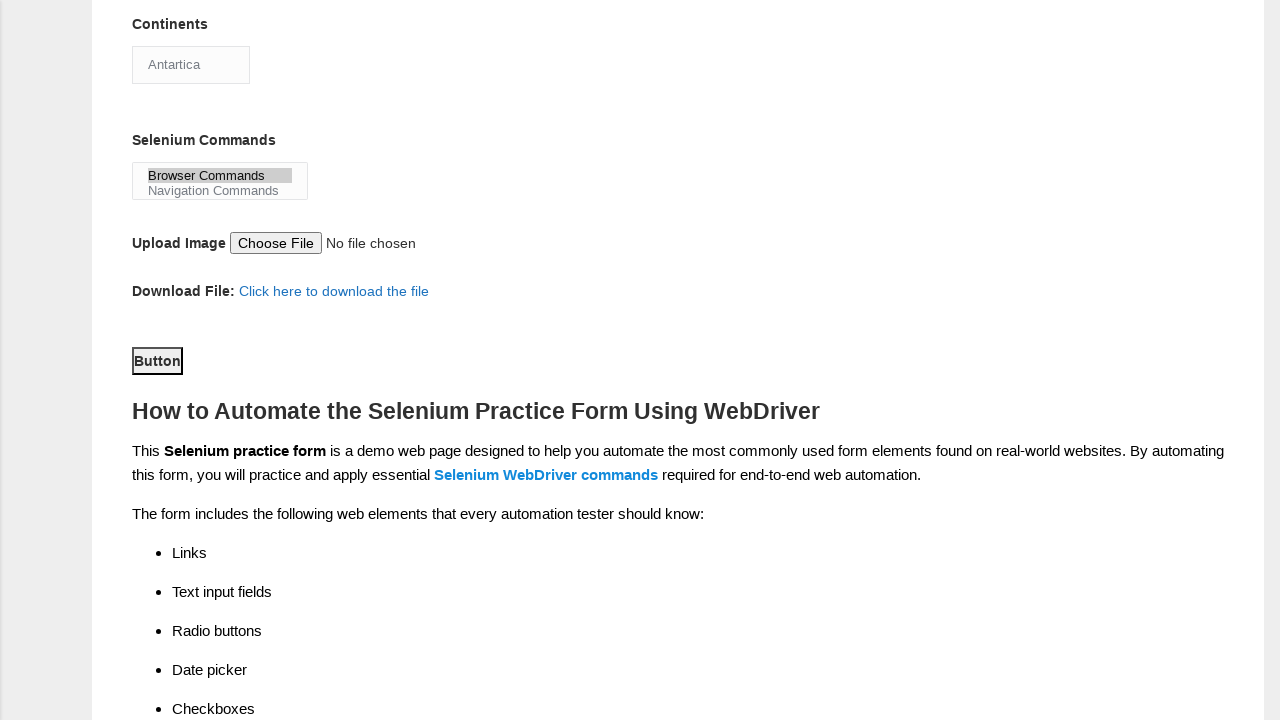

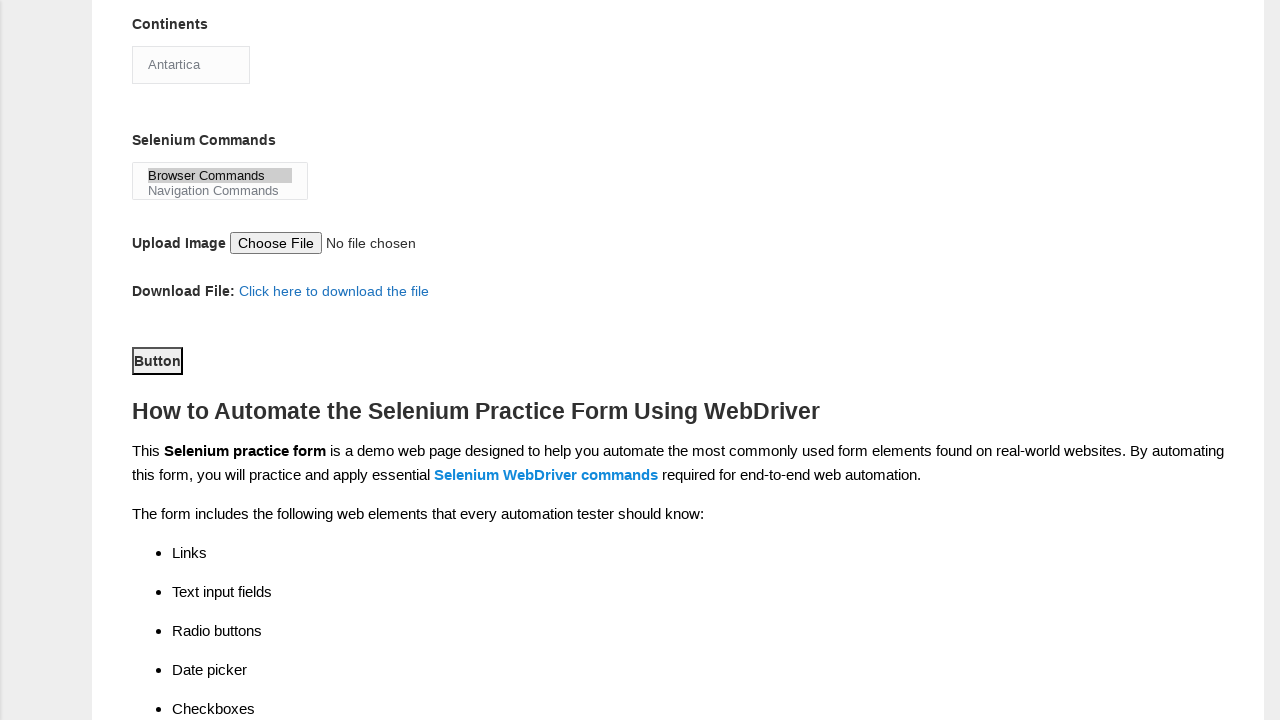